Tests mouse hover functionality by hovering over a menu item and clicking on a submenu option

Starting URL: http://demo.automationtesting.in/Register.html

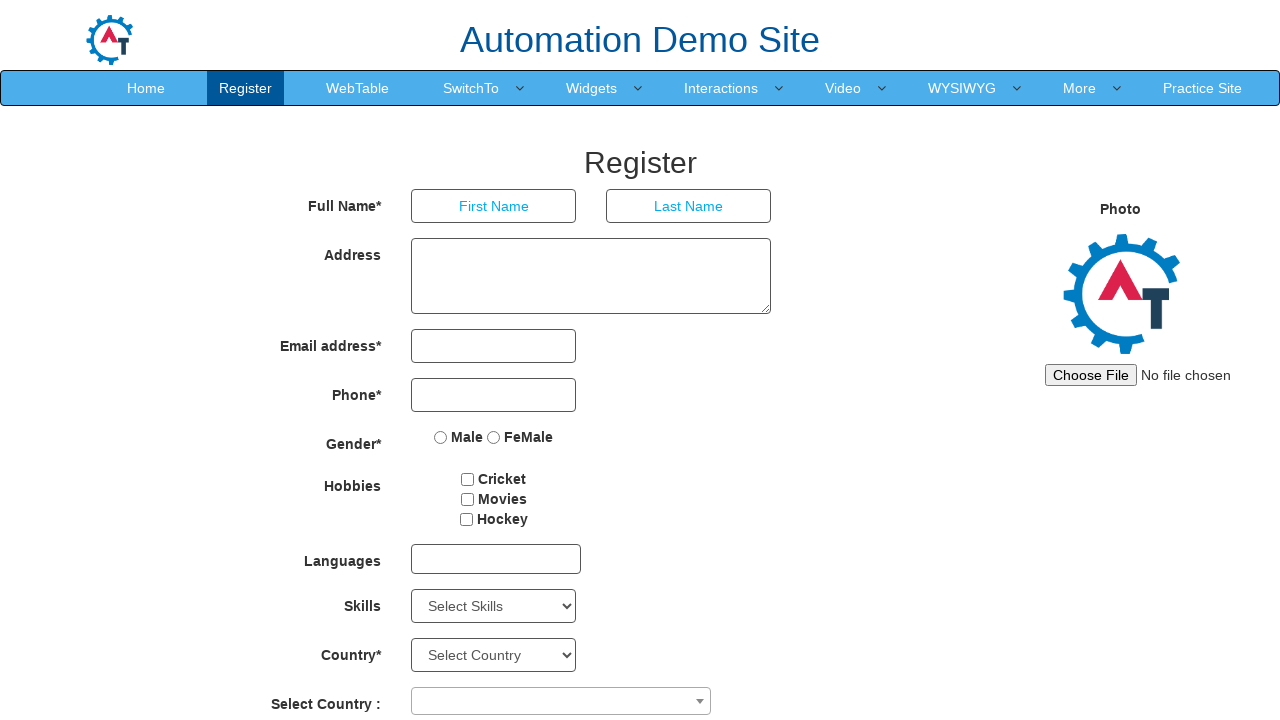

Hovered over SwitchTo menu item at (471, 88) on a:has-text('SwitchTo')
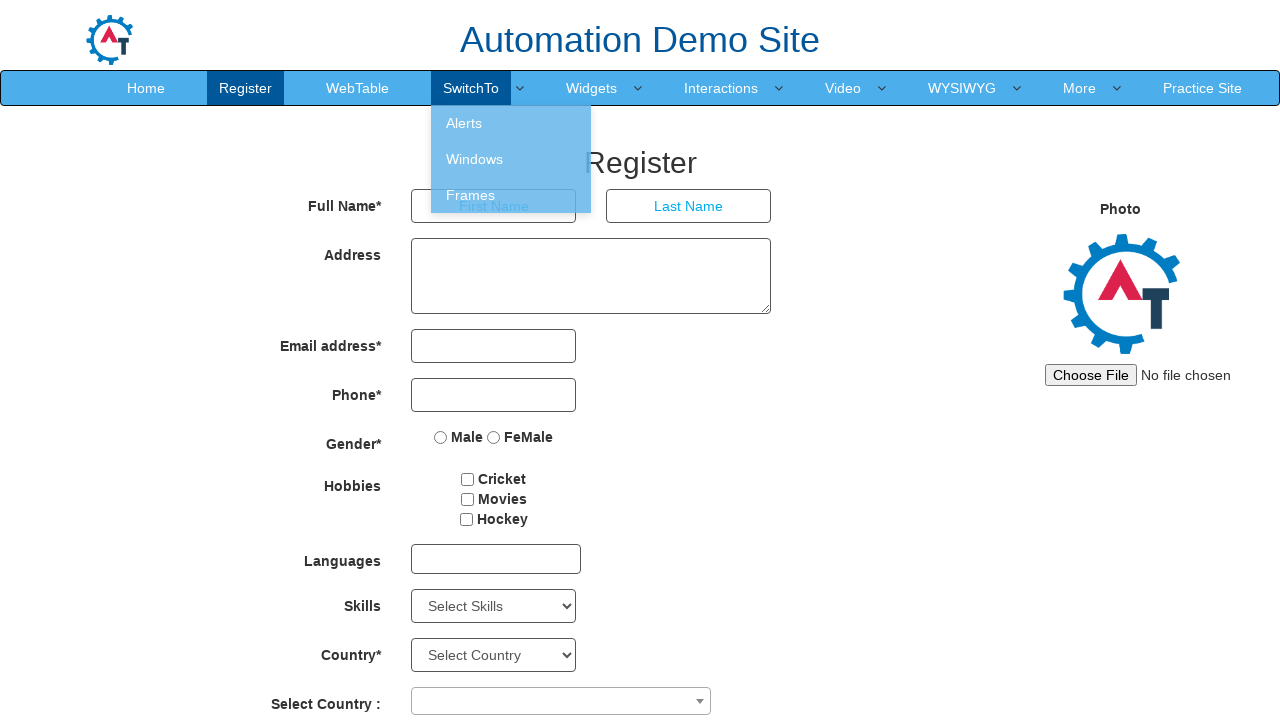

Clicked on Windows submenu option at (511, 159) on a:has-text('Windows')
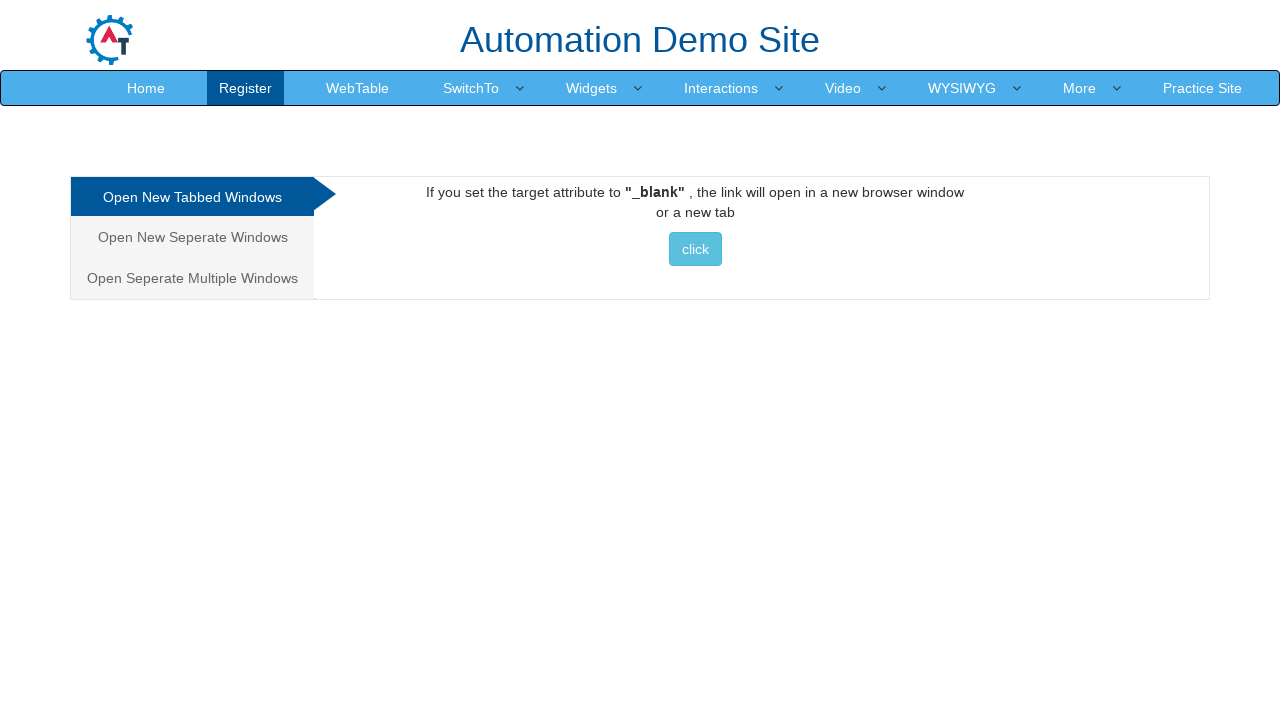

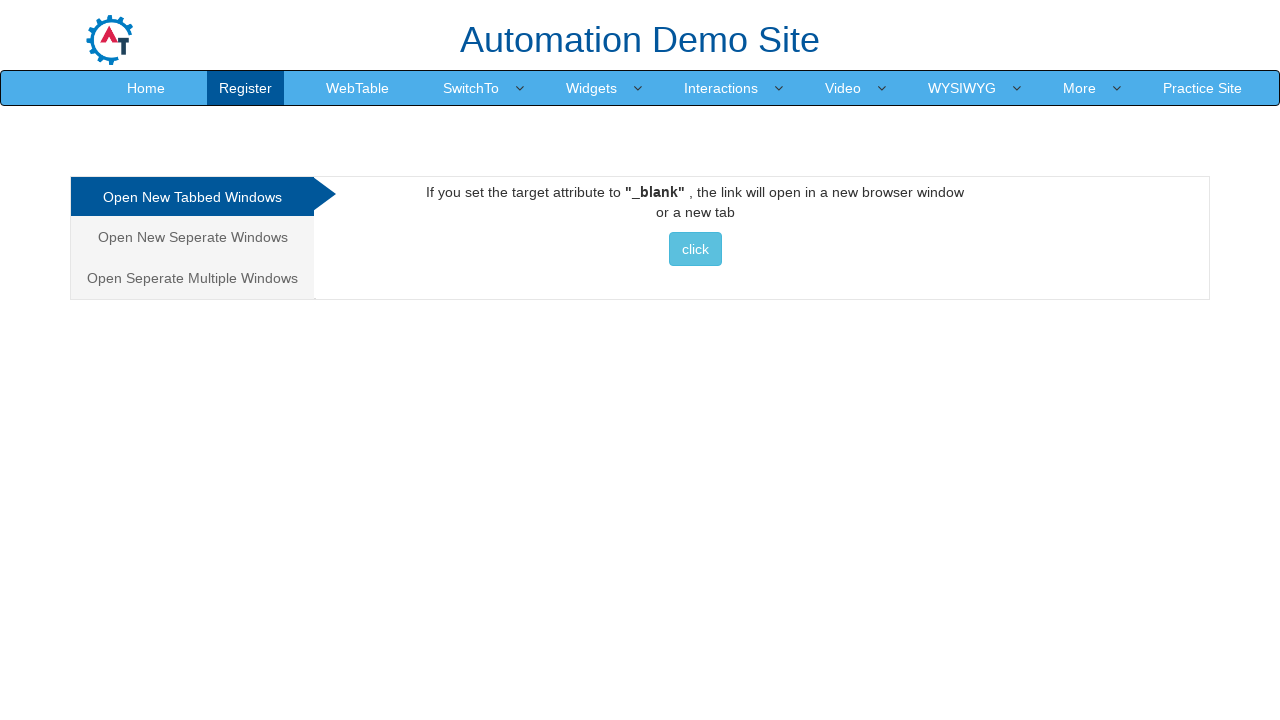